Tests drag and drop functionality by dragging an element from column A to column B.

Starting URL: http://the-internet.herokuapp.com/drag_and_drop

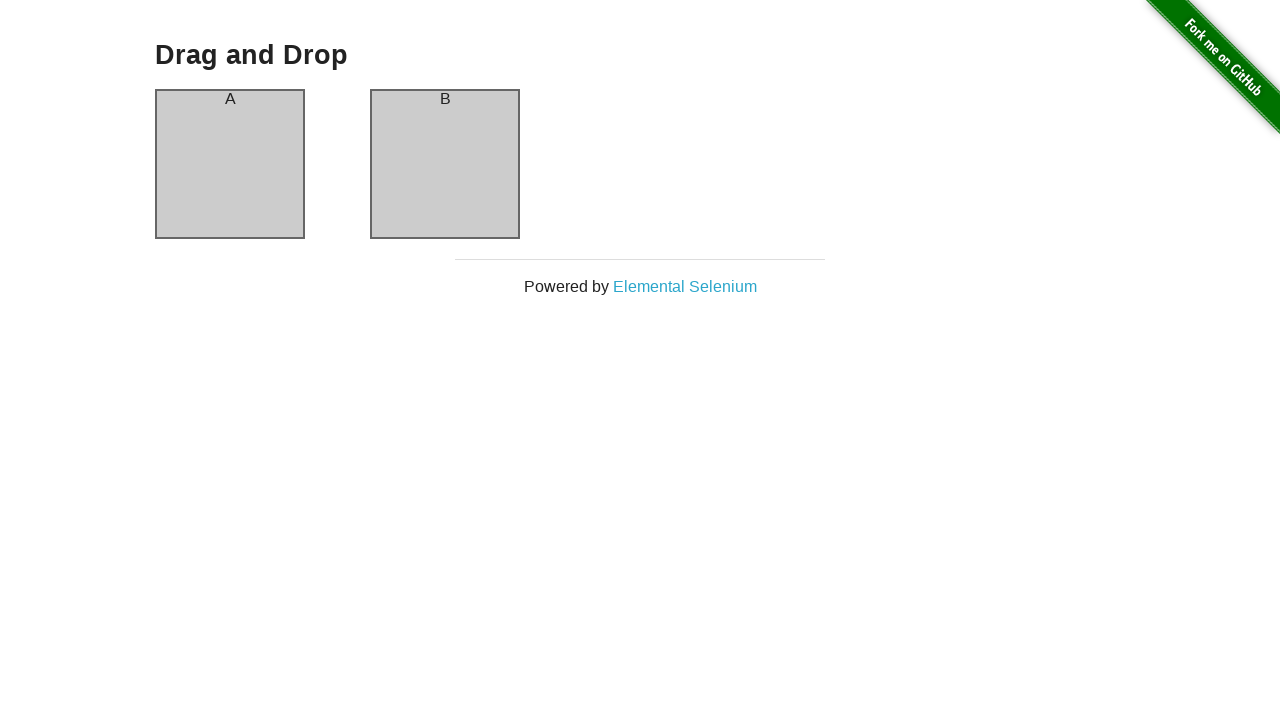

Located source element in column A
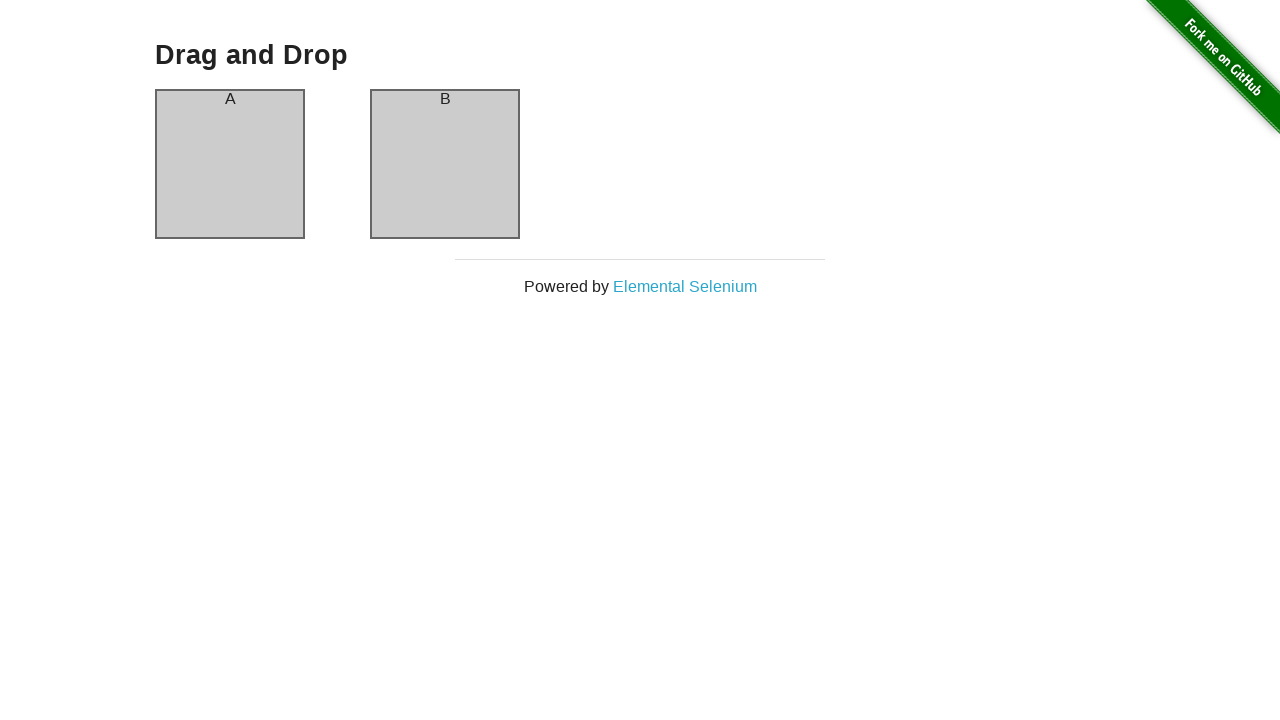

Located target element in column B
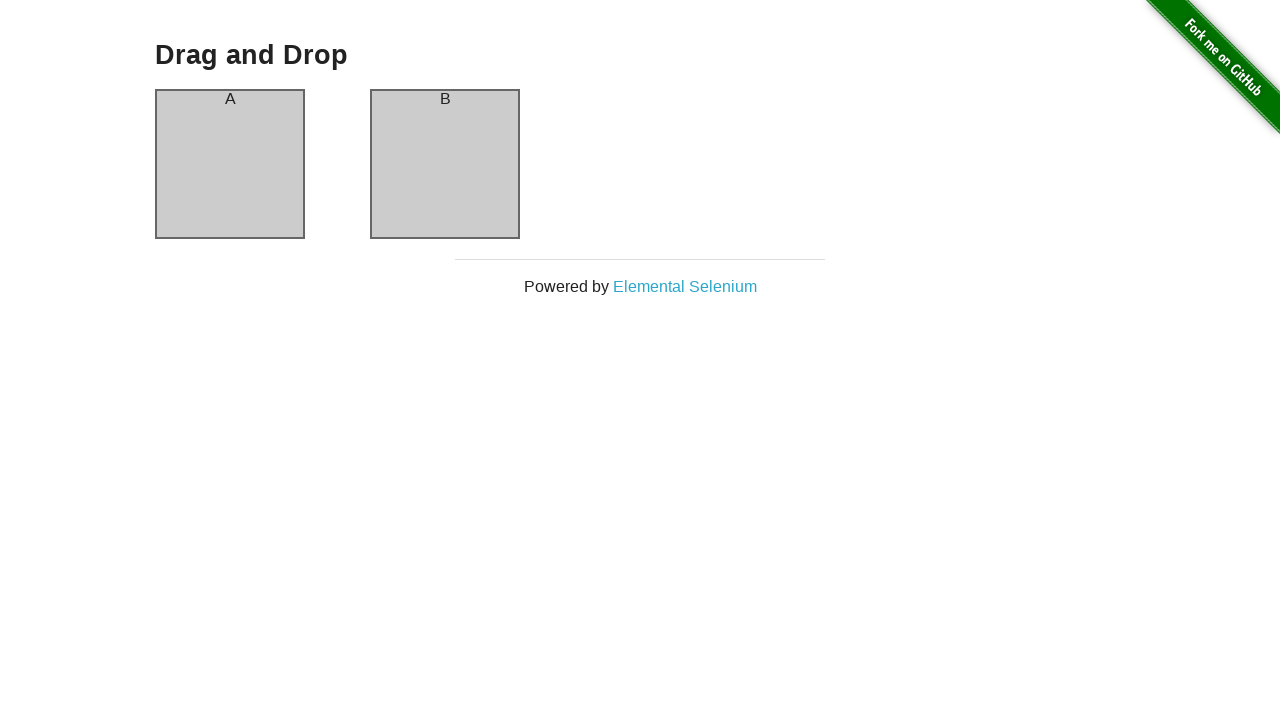

Dragged element from column A to column B at (445, 164)
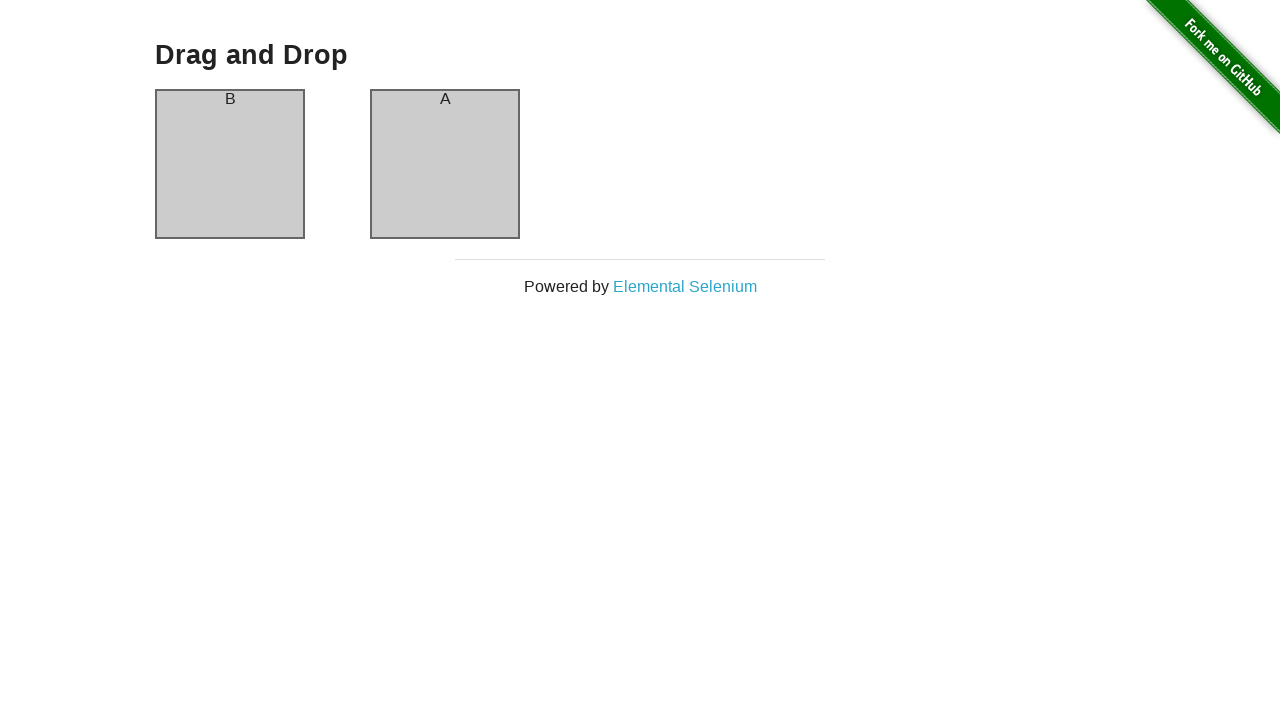

Waited 1 second to observe drag and drop result
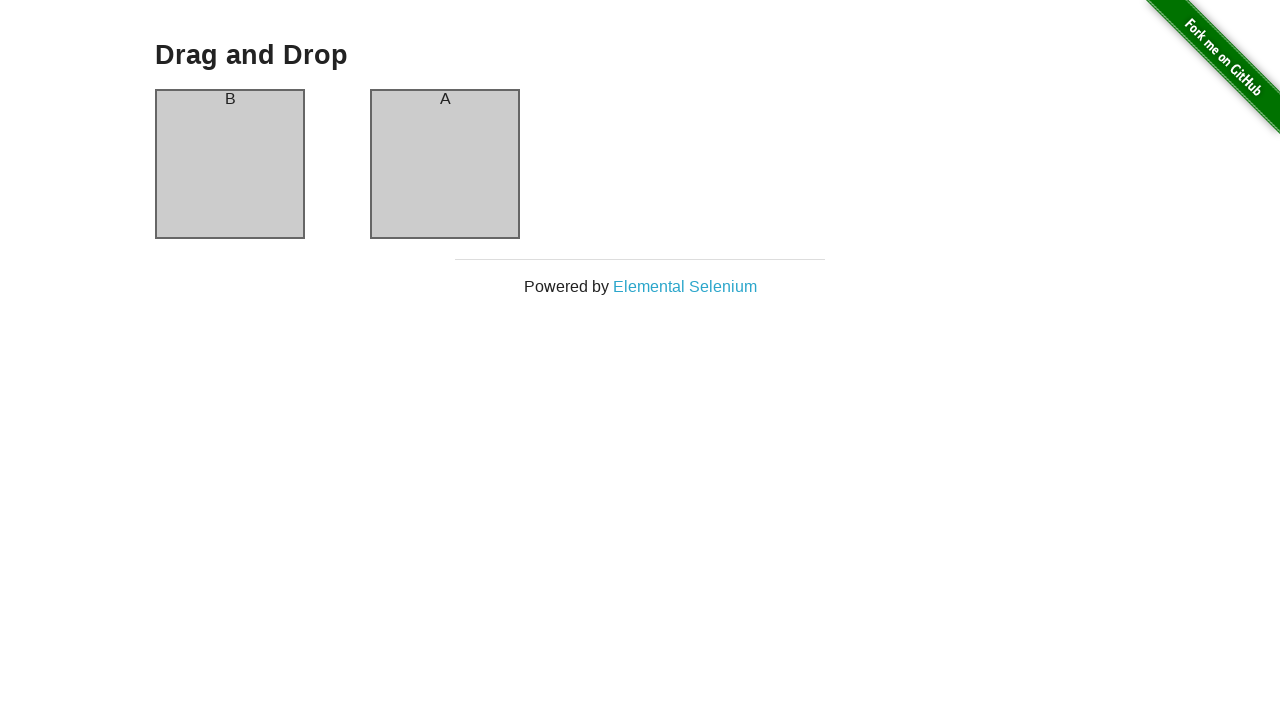

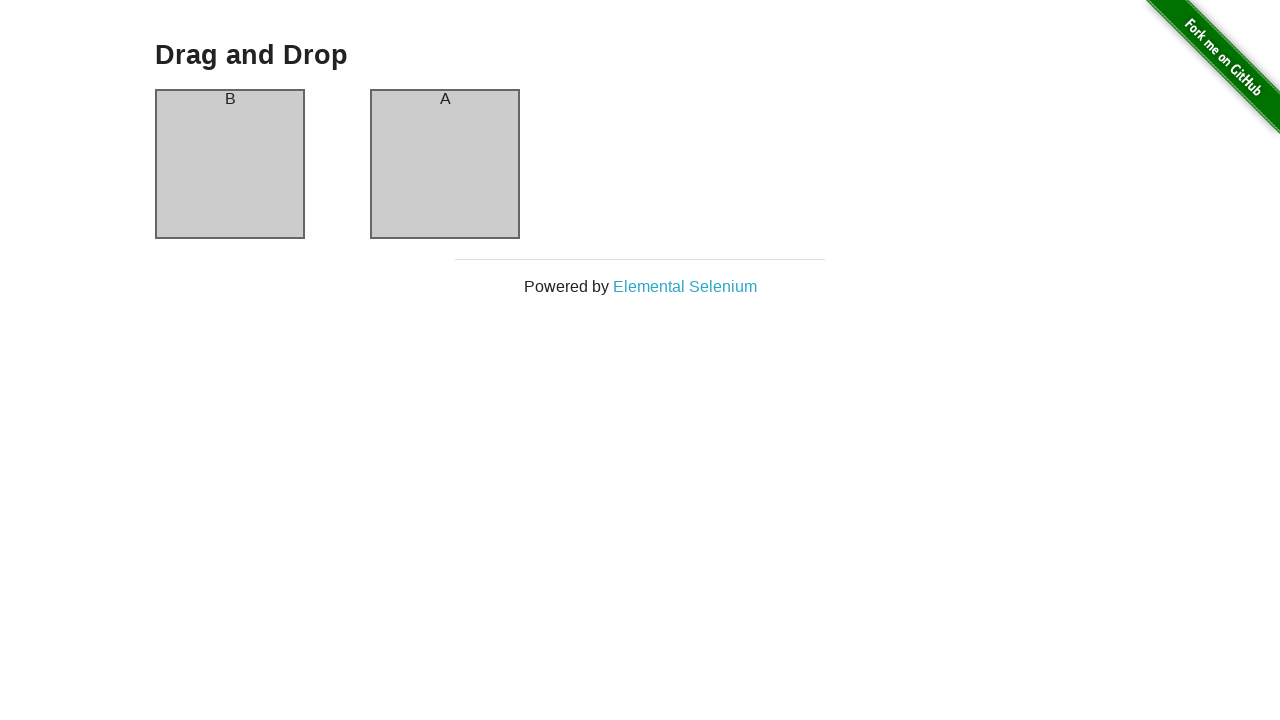